Solves a math captcha by extracting a value from an image element's attribute, calculating the result, and submitting the form with checkbox selections

Starting URL: http://suninjuly.github.io/get_attribute.html

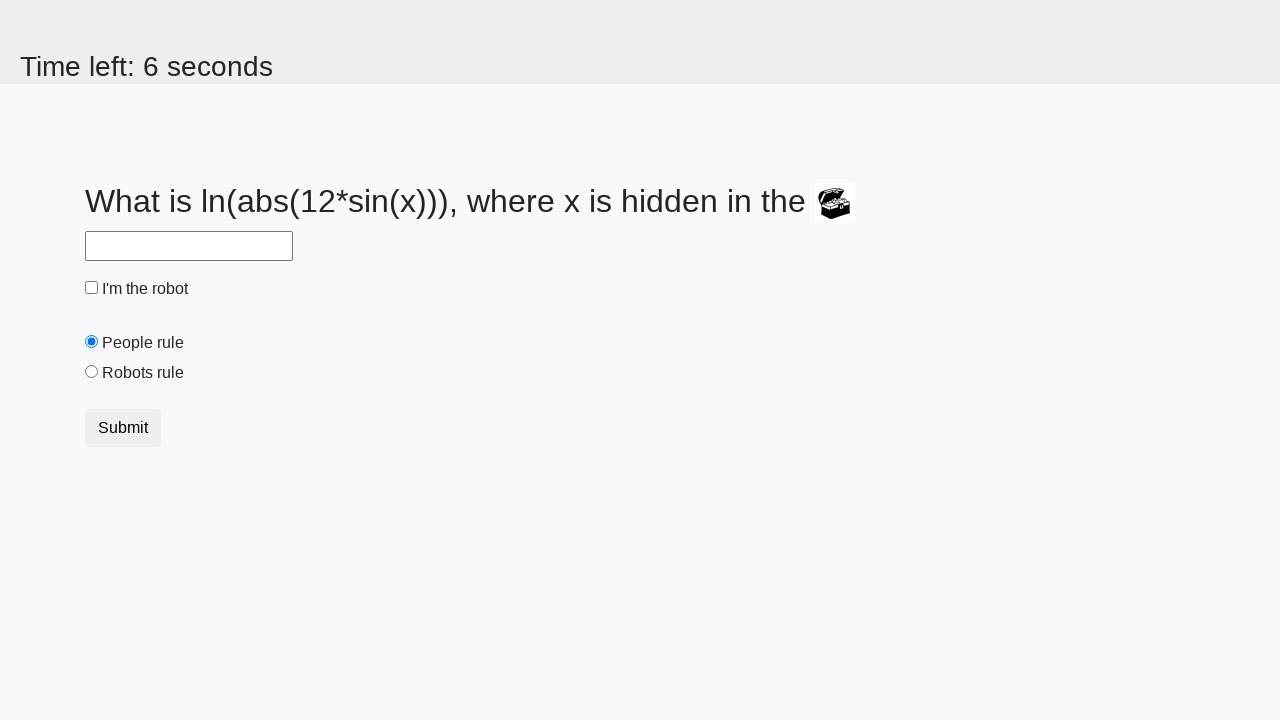

Located treasure image element
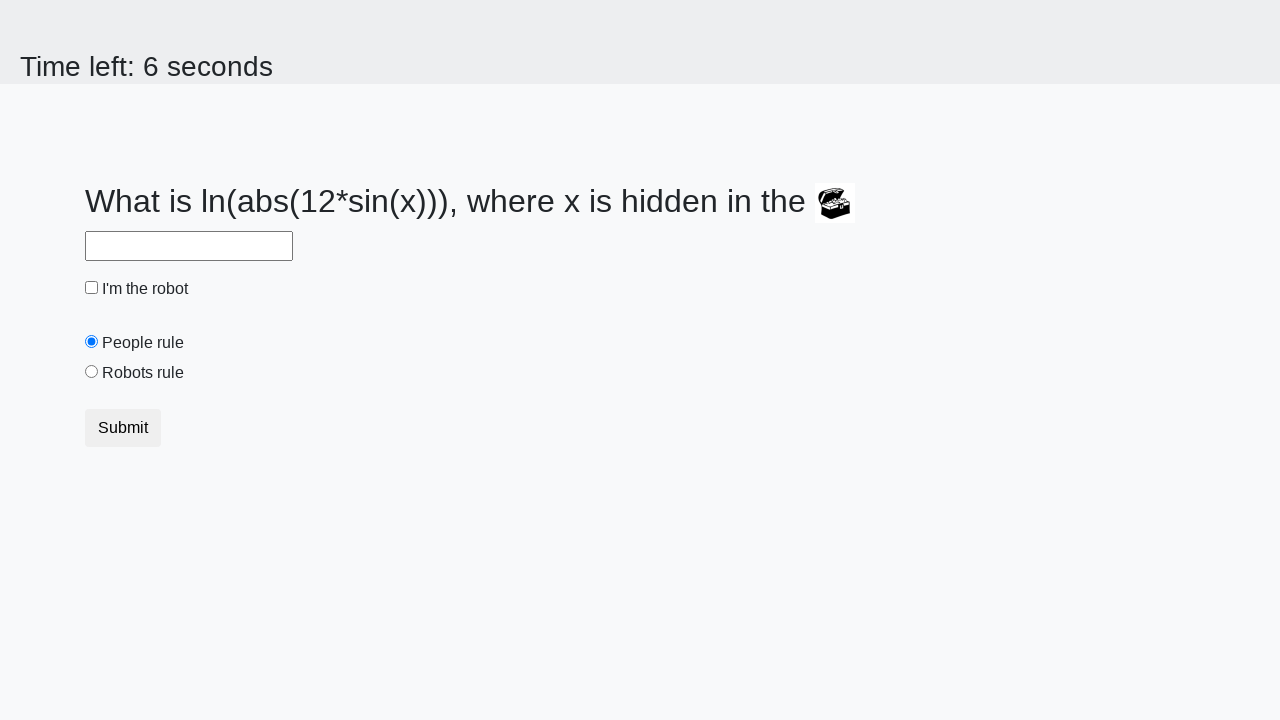

Extracted valuex attribute from treasure image
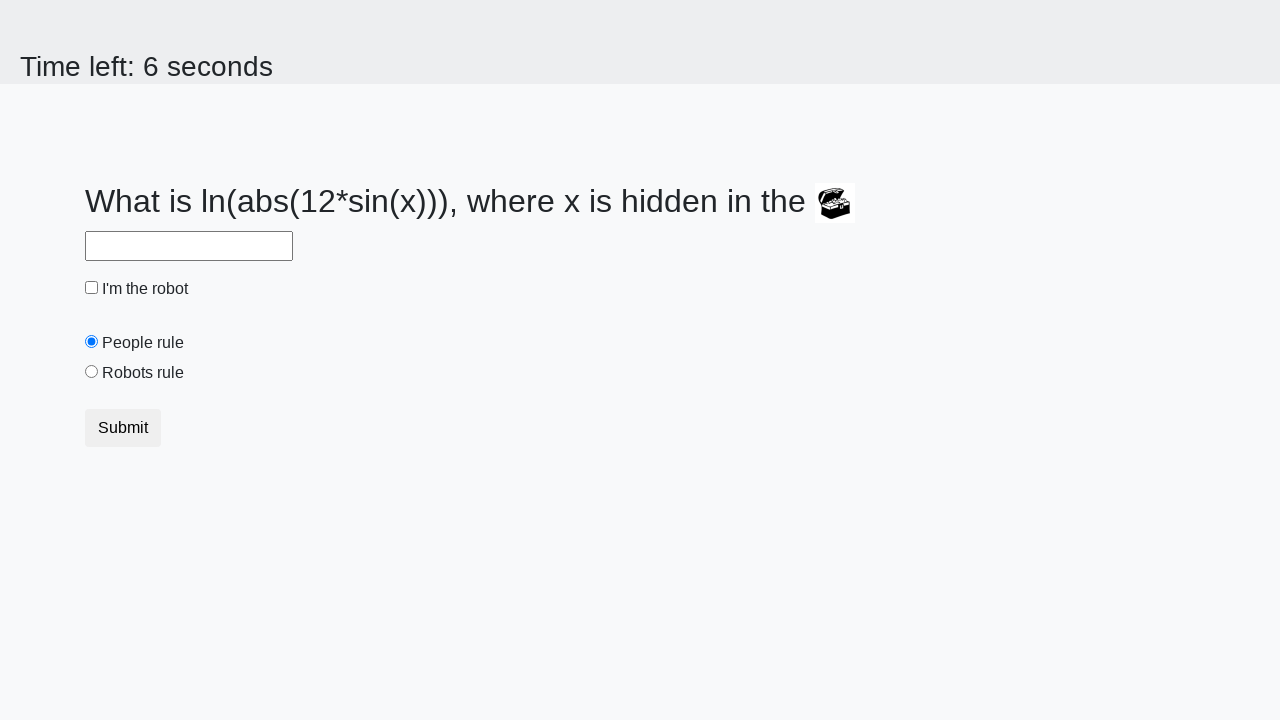

Calculated math captcha result using logarithm formula
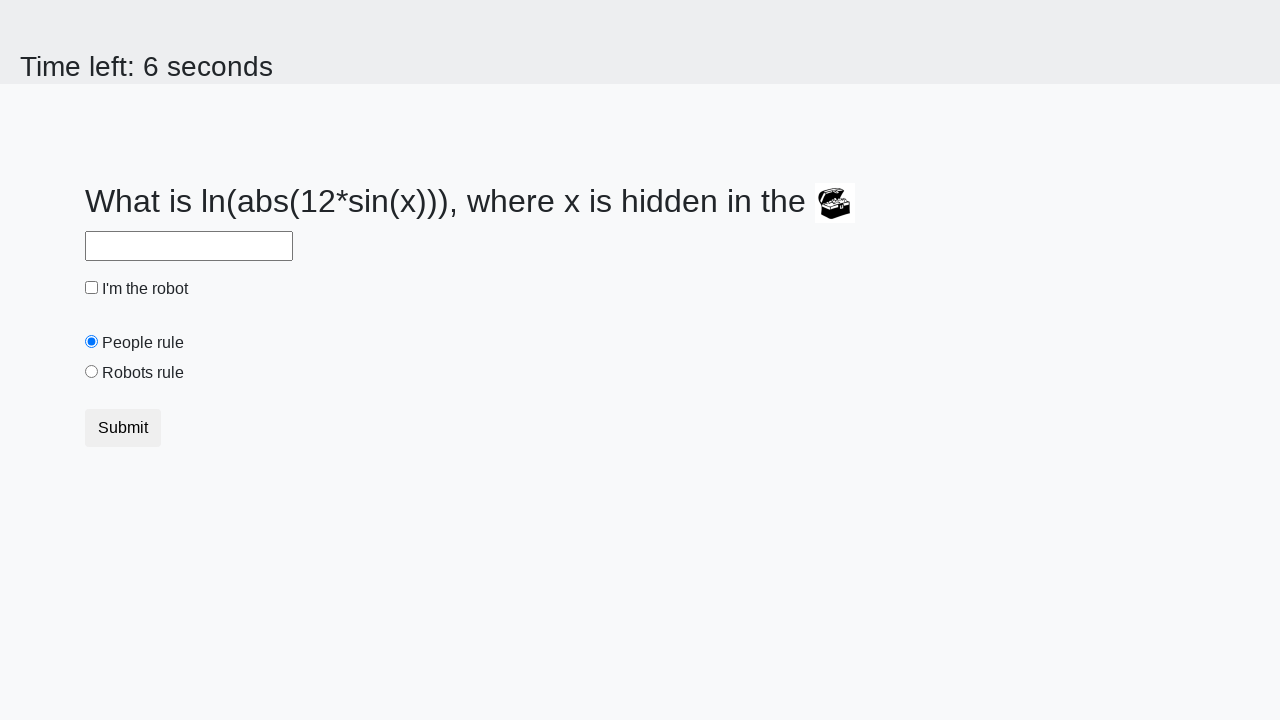

Filled answer field with calculated captcha result on #answer
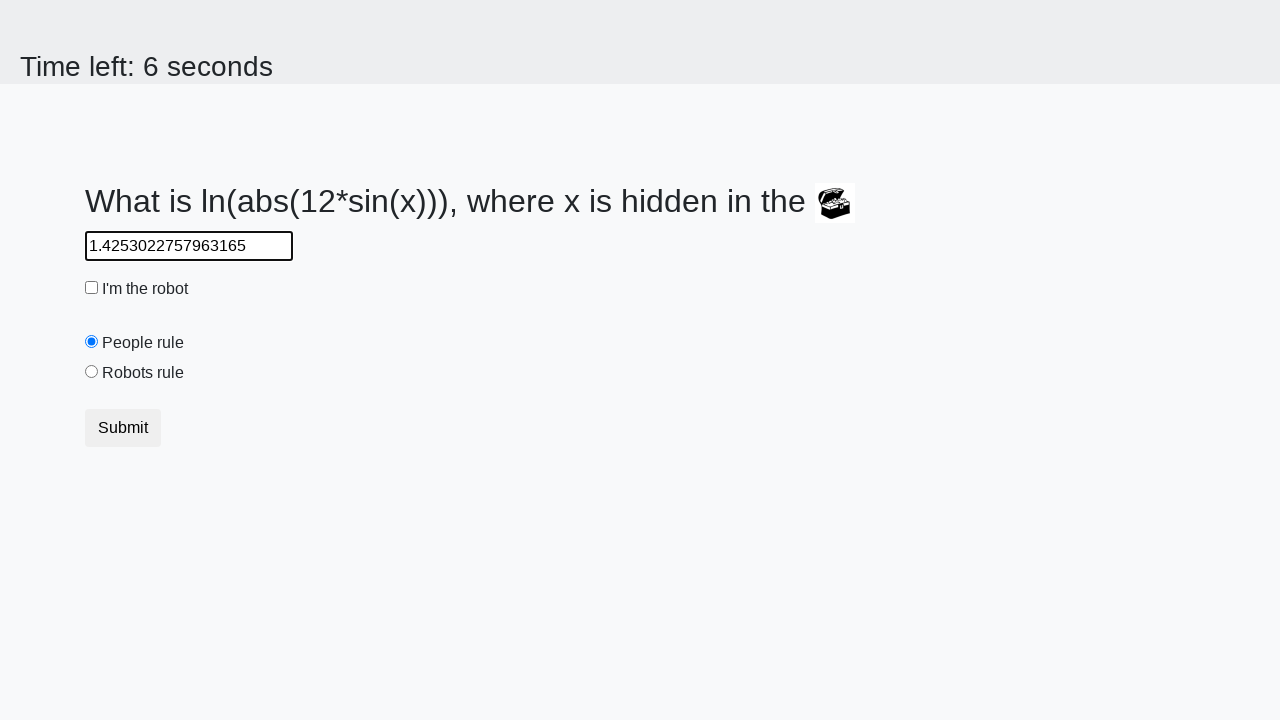

Clicked robot checkbox at (92, 288) on #robotCheckbox
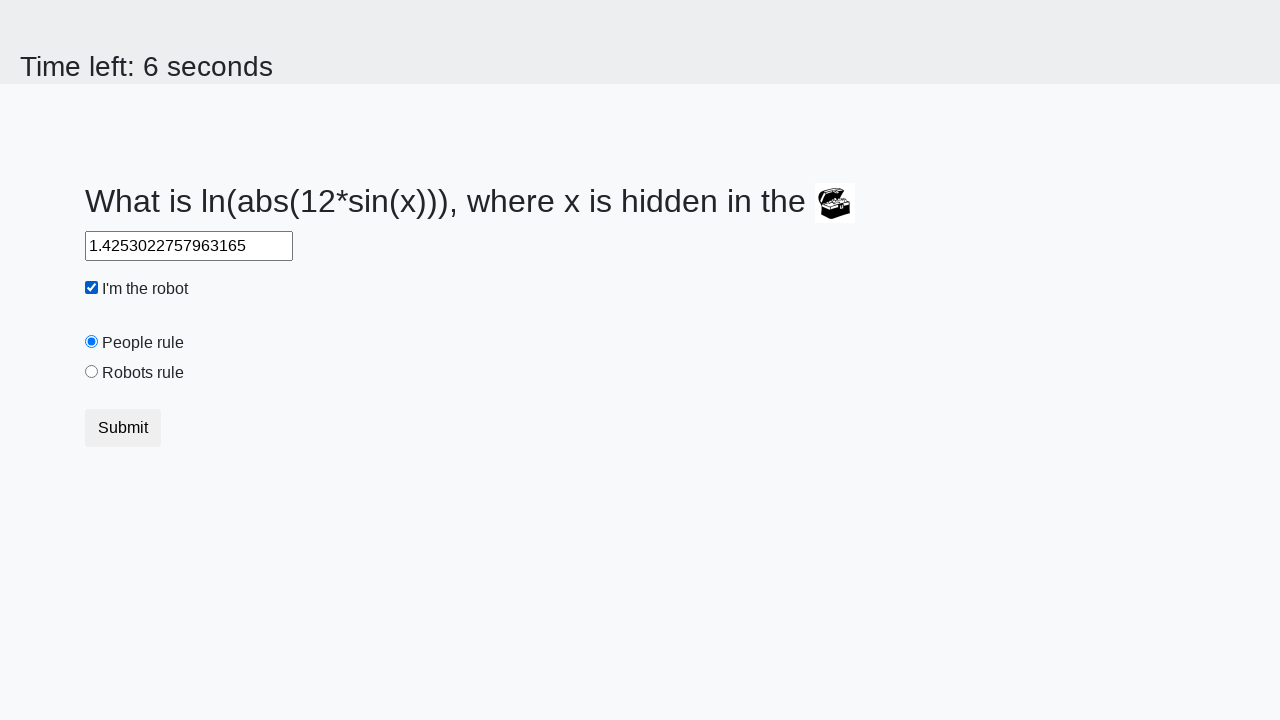

Clicked robots rule radio button at (92, 372) on #robotsRule
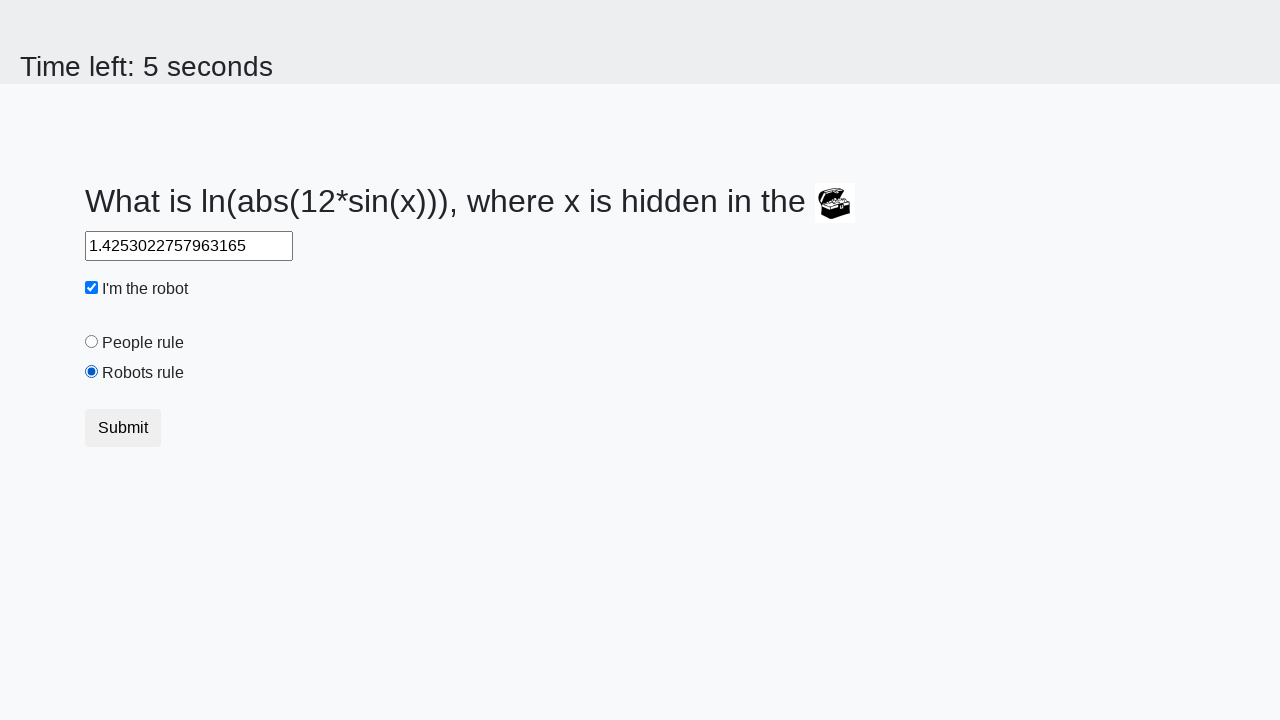

Submitted the form with all required selections at (123, 428) on .btn.btn-default
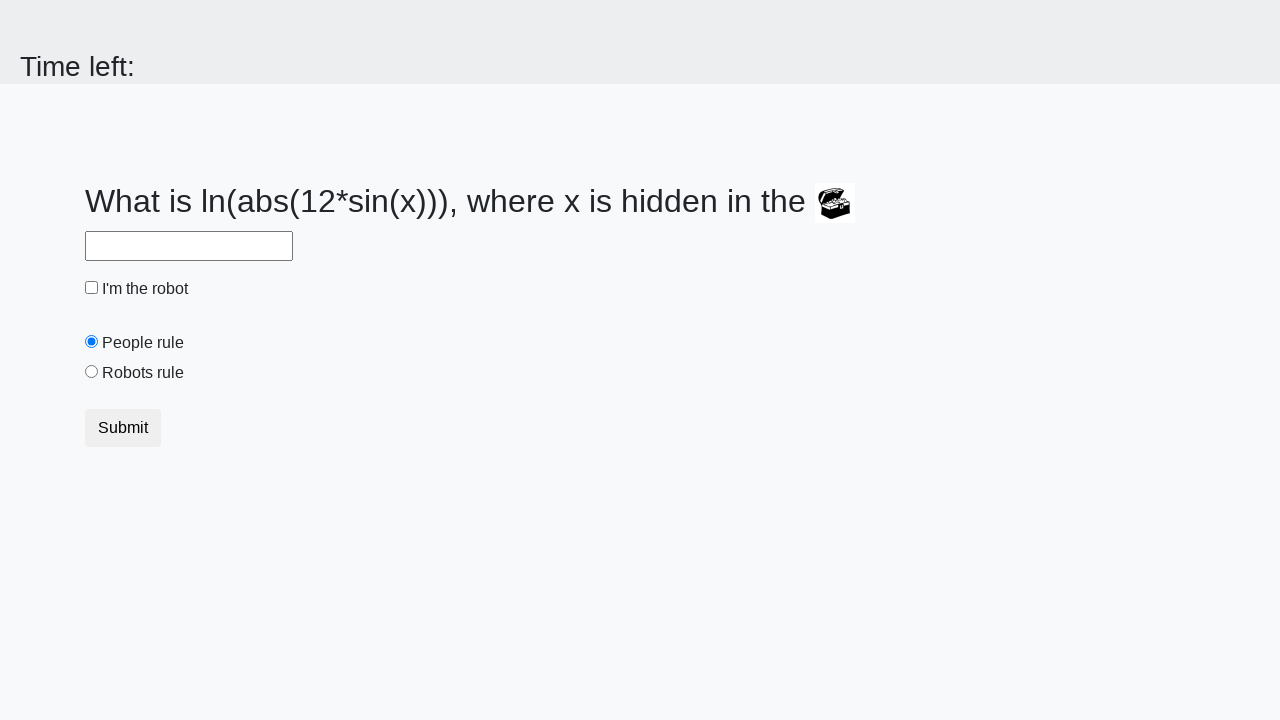

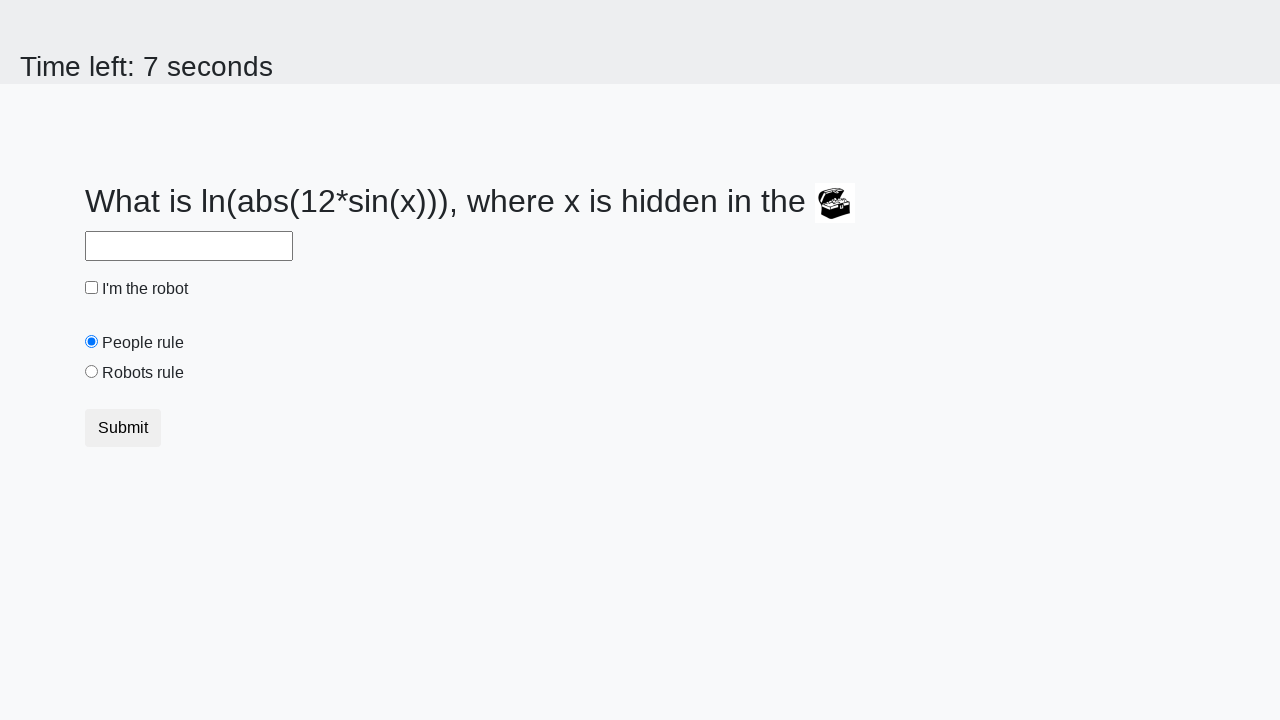